Tests the Celebrity Homes page by verifying the presence of Explore Similar Styles button and video thumbnails

Starting URL: https://www.asianpaints.com/where-the-heart-is/season-7.html

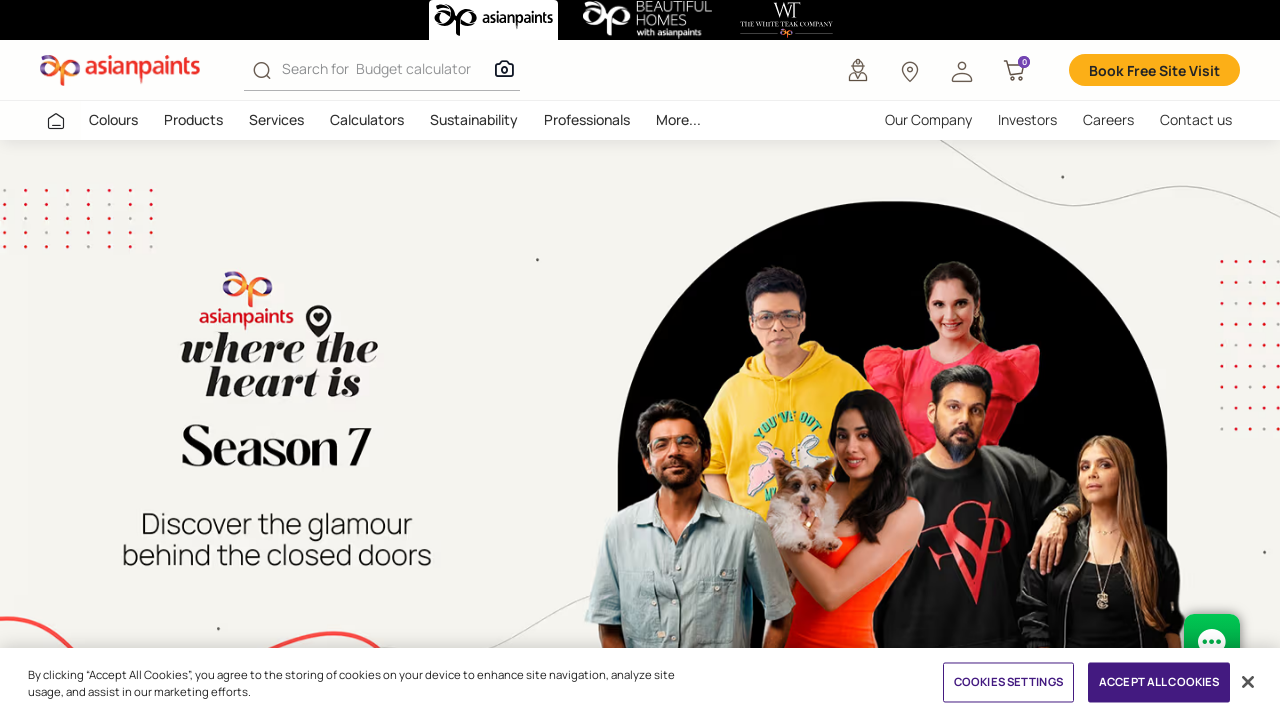

Waited for Celebrity Homes page to load (networkidle)
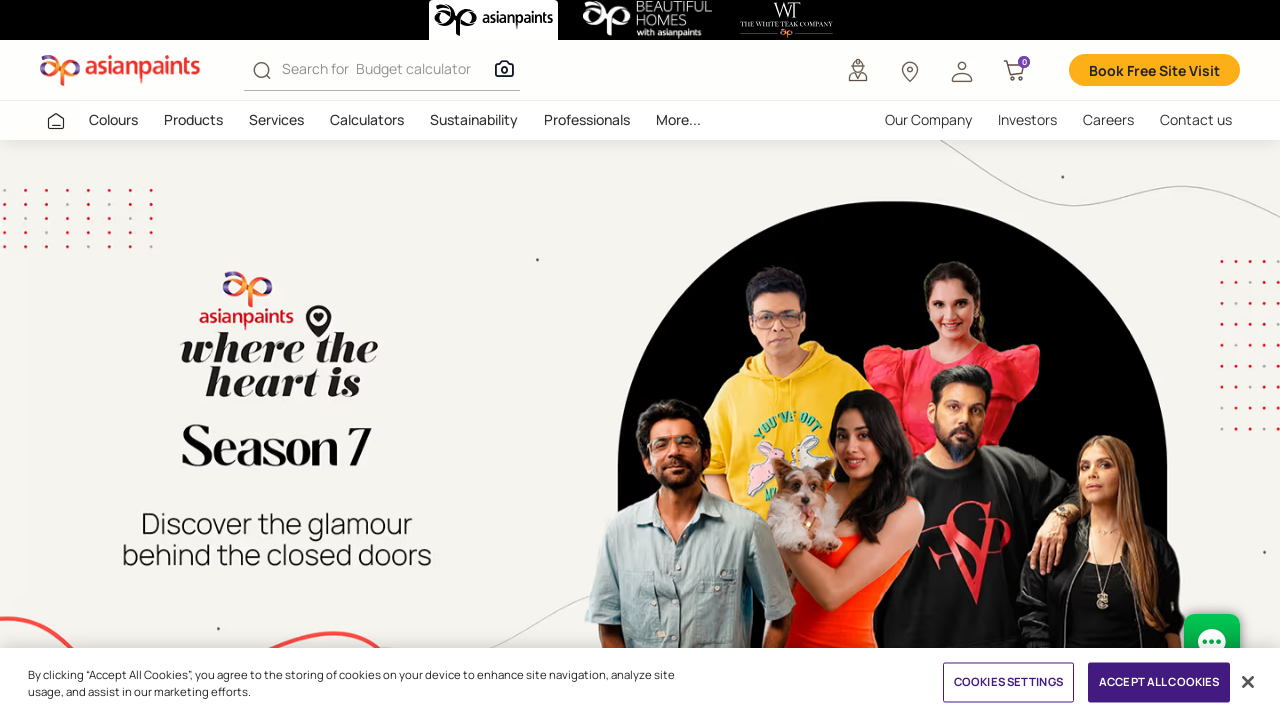

Verified Explore Similar Styles button is visible
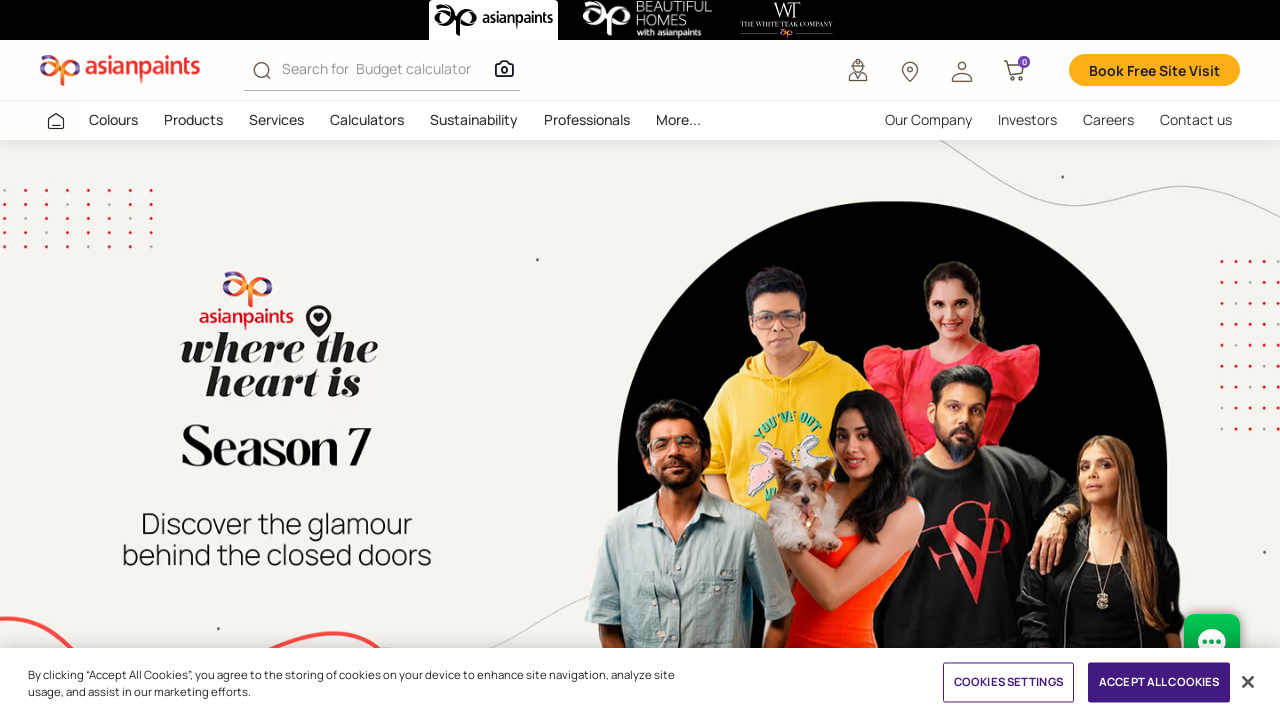

Verified celebrity video thumbnail is visible
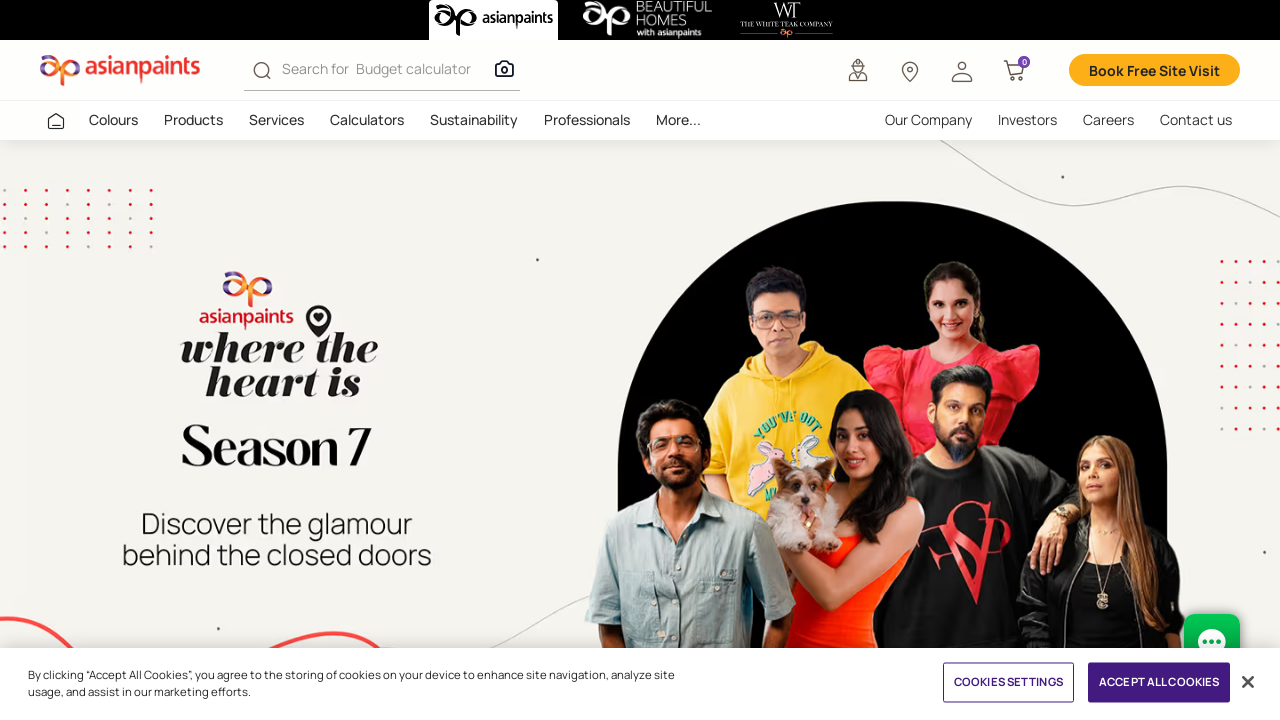

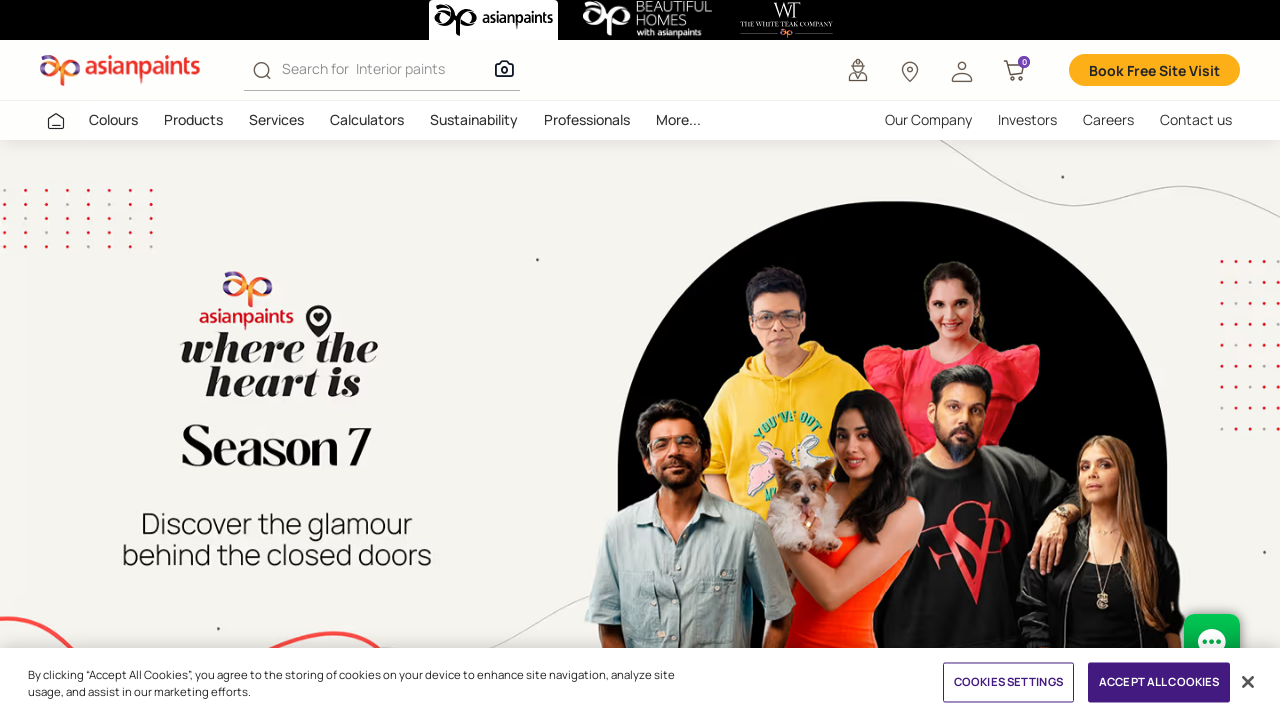